Tests the Lenovo PC support page search functionality by entering a model number and waiting for autocomplete suggestions to appear

Starting URL: https://pcsupport.lenovo.com/us/en/

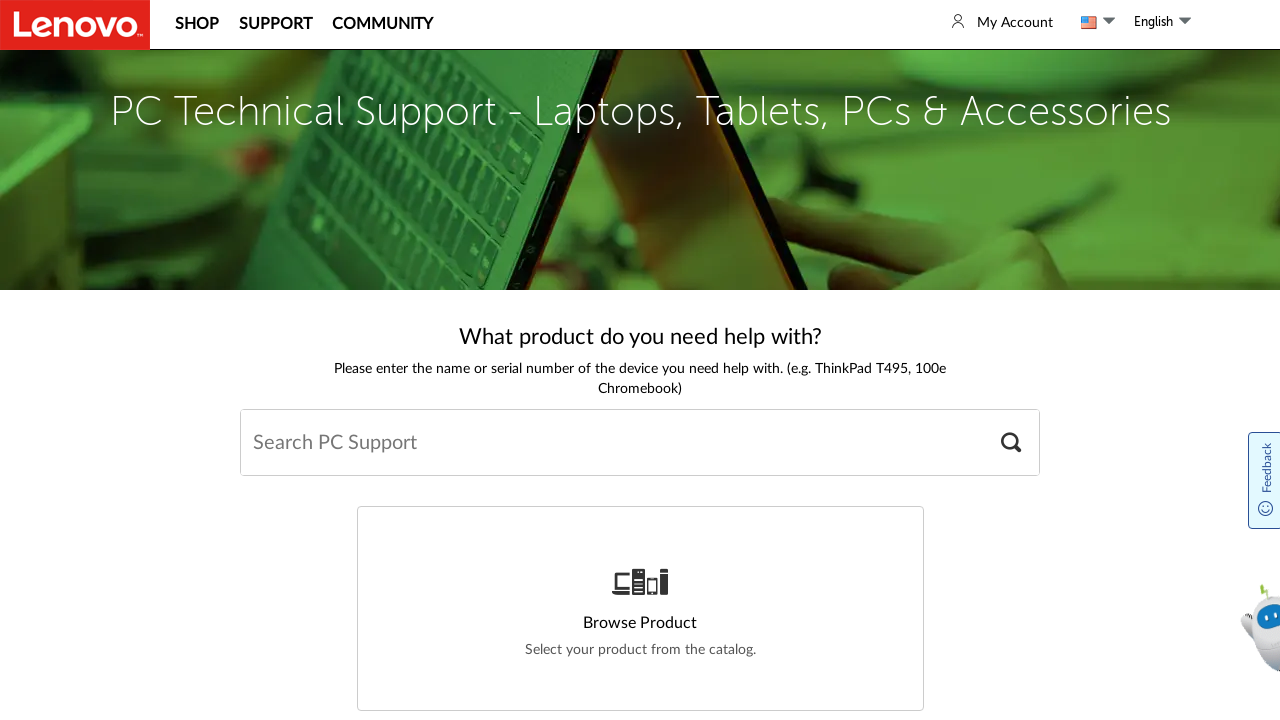

Entered model number '20J7' into search input field on input
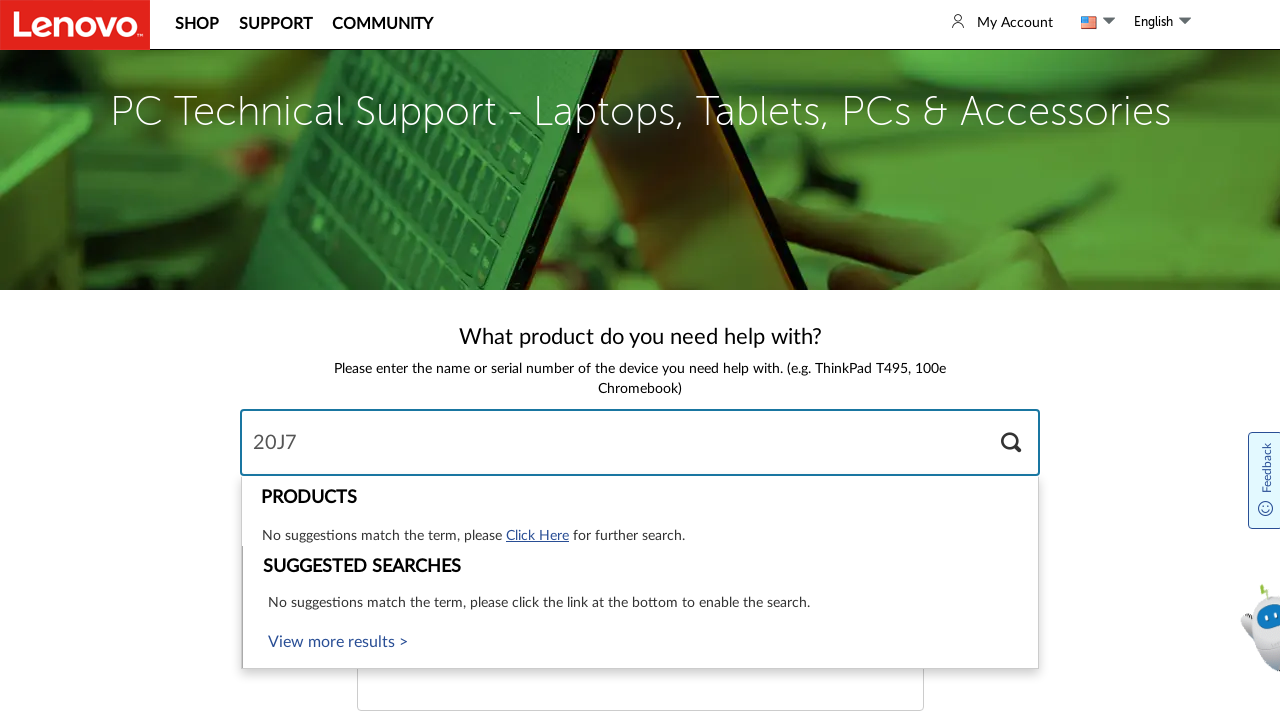

Autocomplete suggestions dropdown appeared
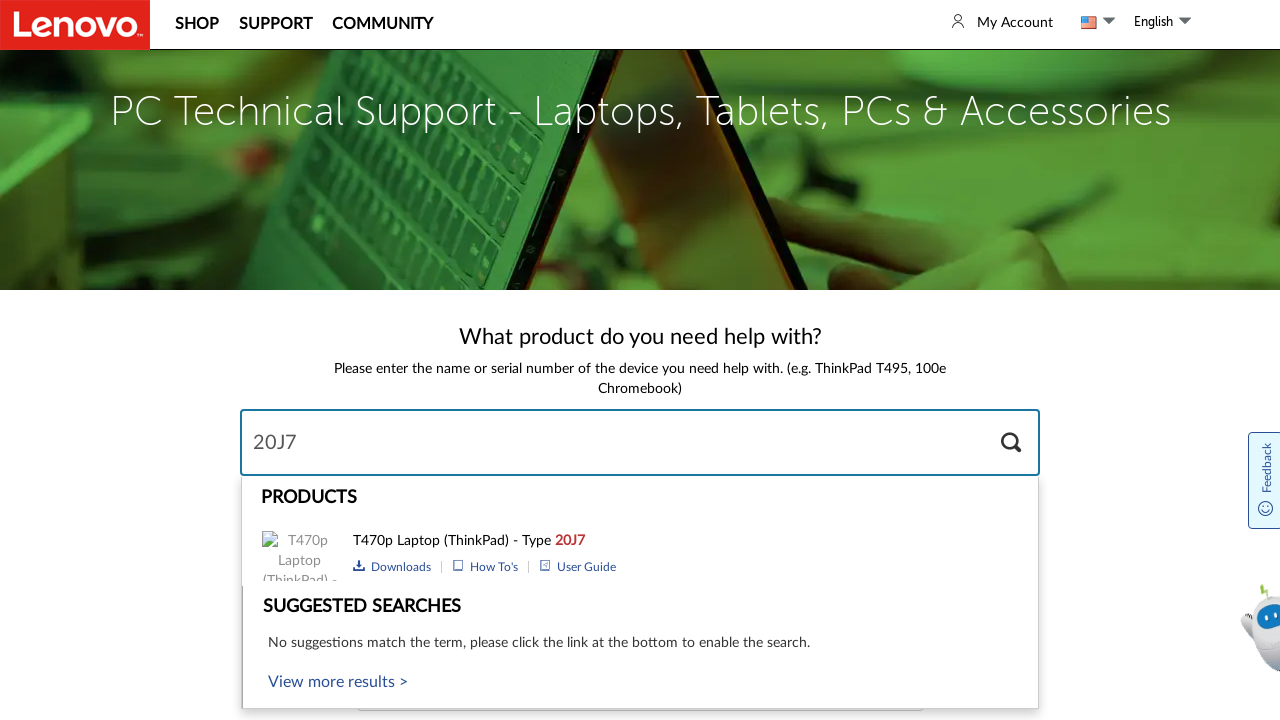

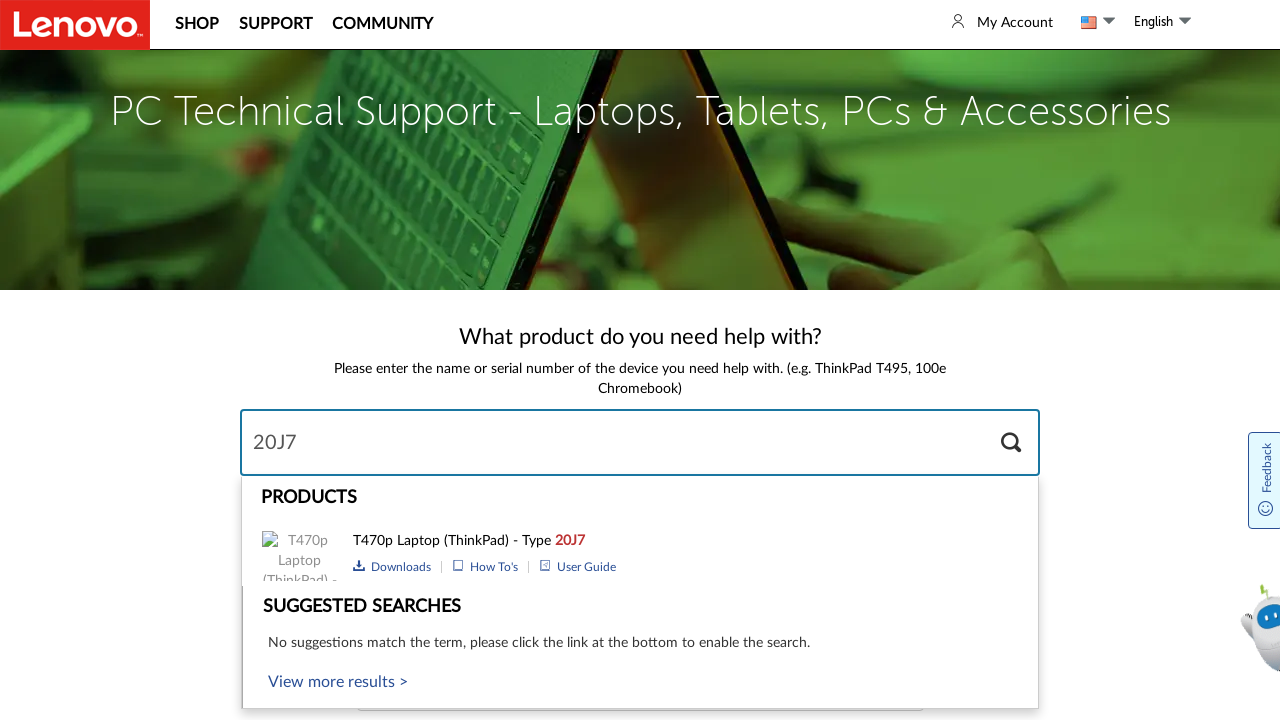